Tests window handling by clicking a link that opens a new window, extracting an email address from the new window, and then entering it in the parent window's username field

Starting URL: https://rahulshettyacademy.com/loginpagePractise/

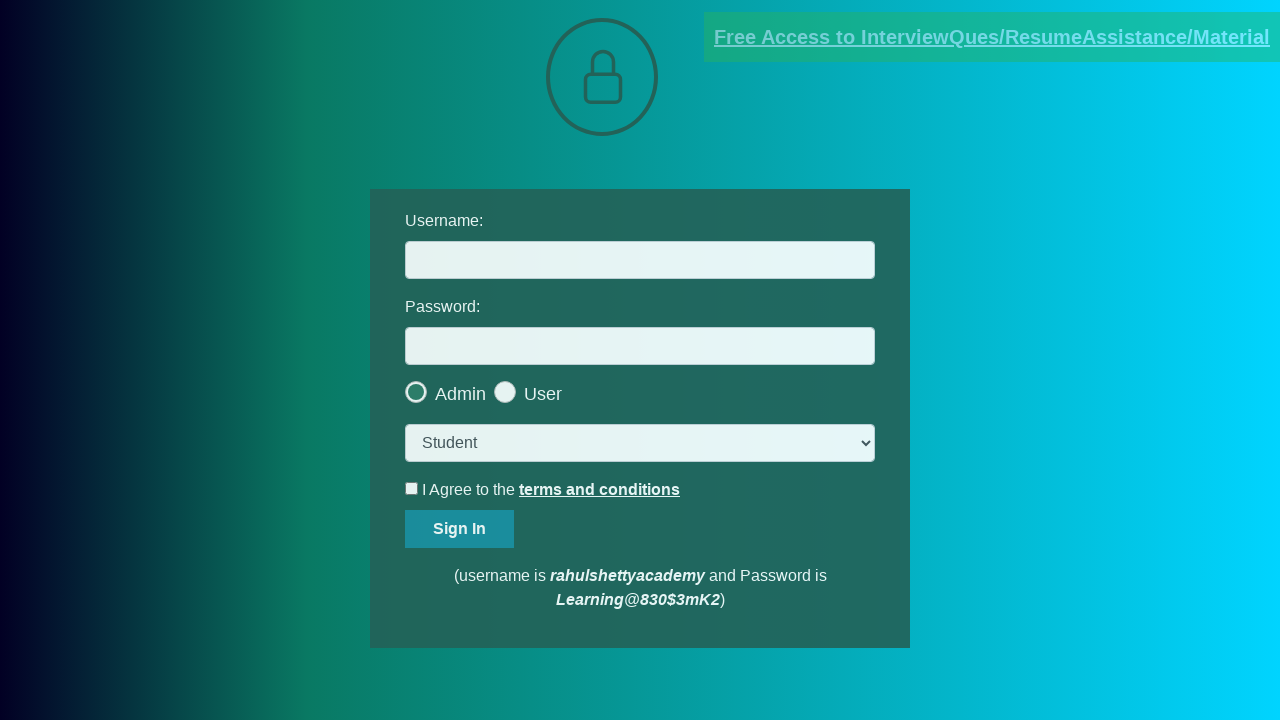

Clicked blinking text link to open new window at (992, 37) on a.blinkingText
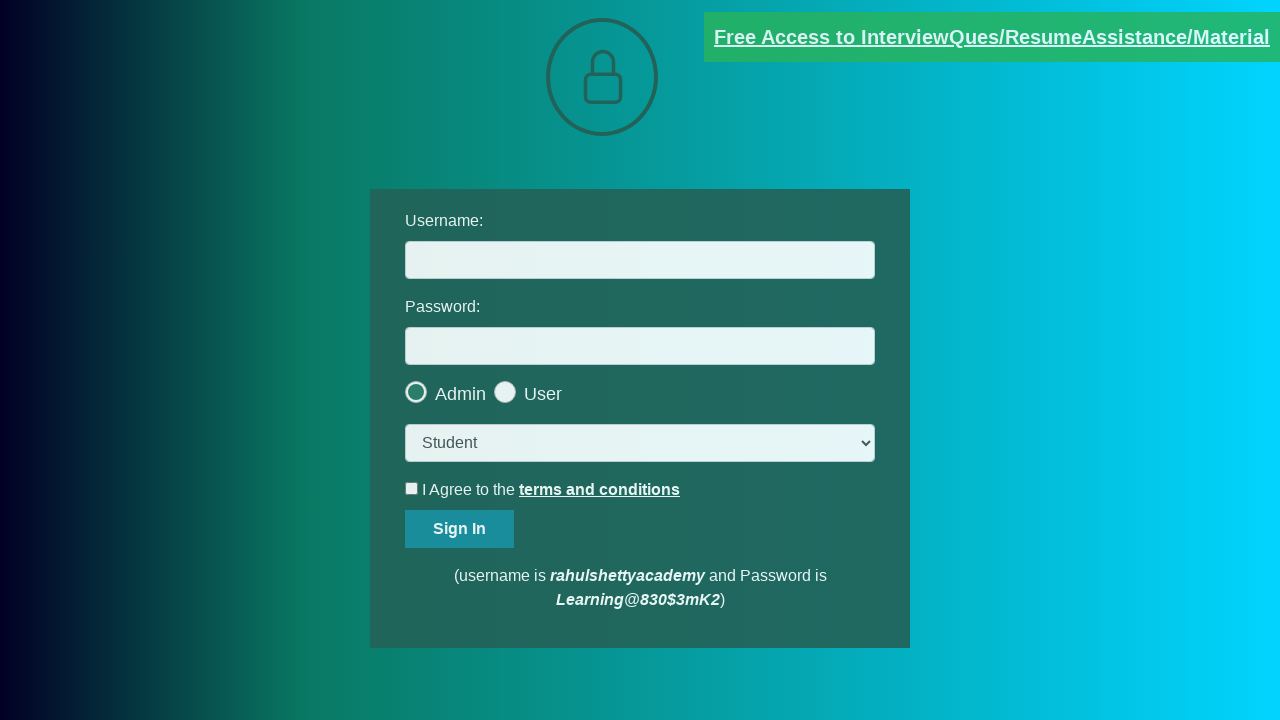

New window opened and captured
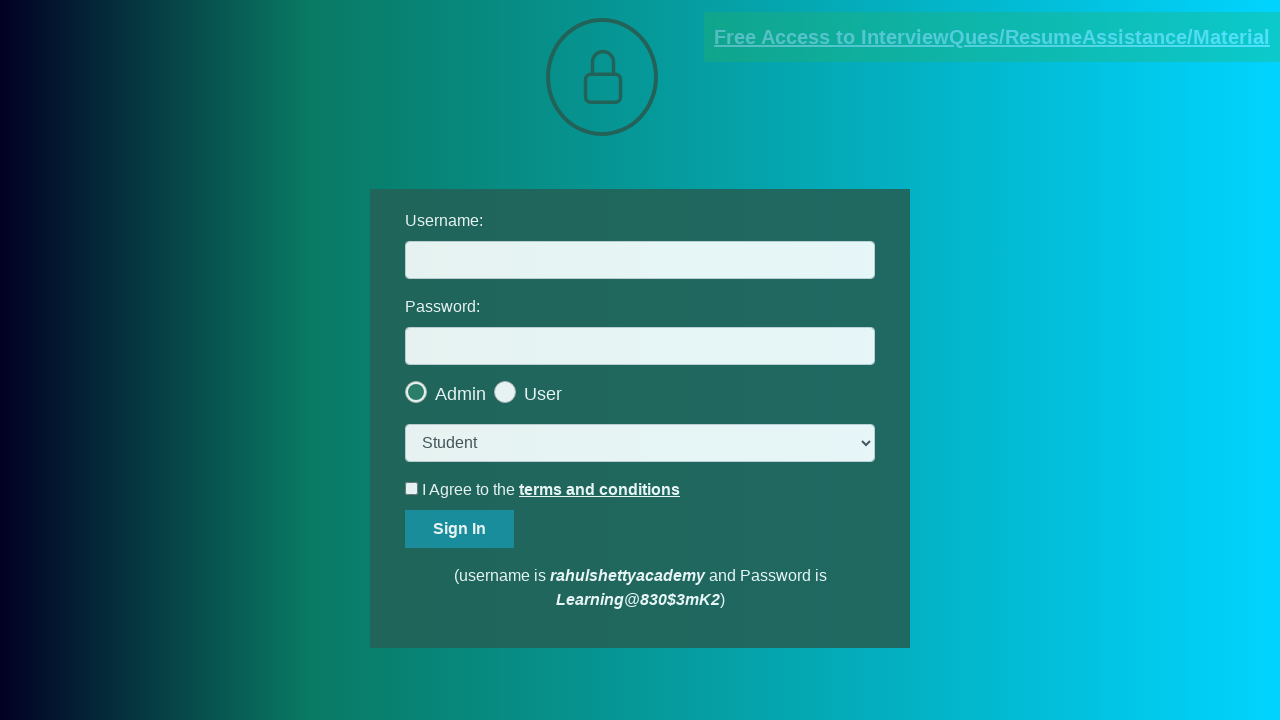

Extracted email text from new window red paragraph
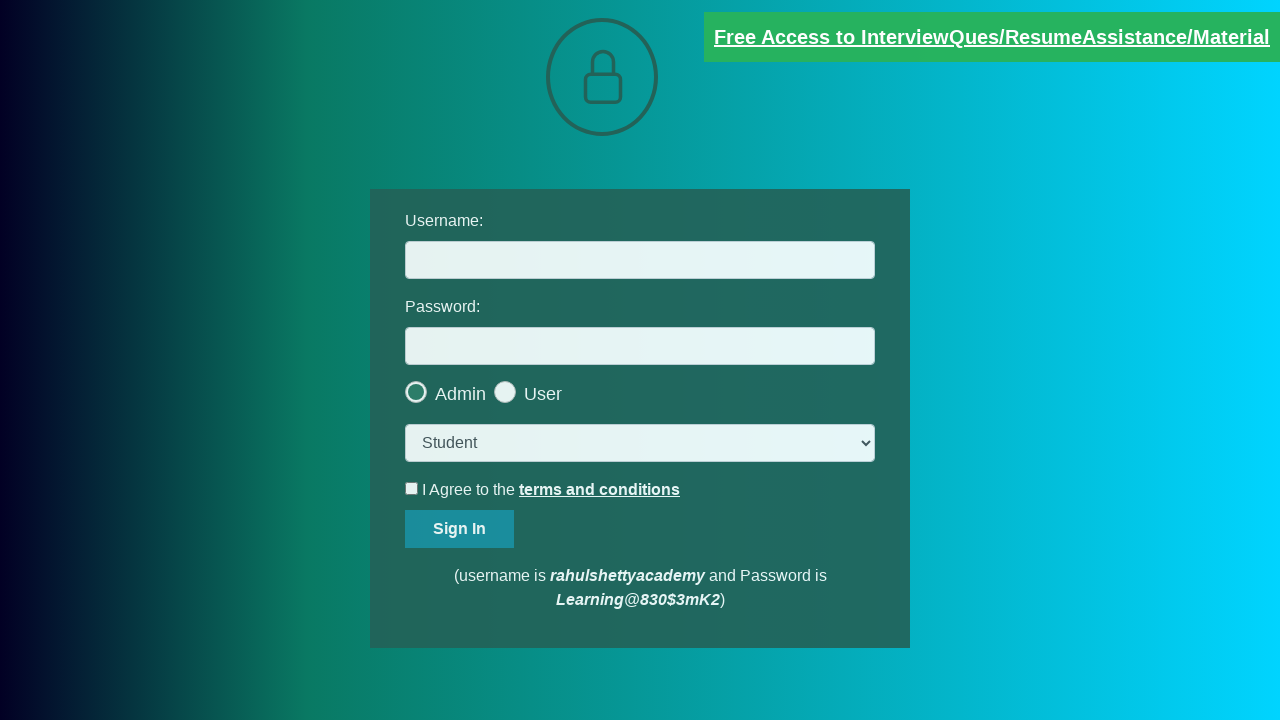

Parsed email address from text: mentor@rahulshettyacademy.com
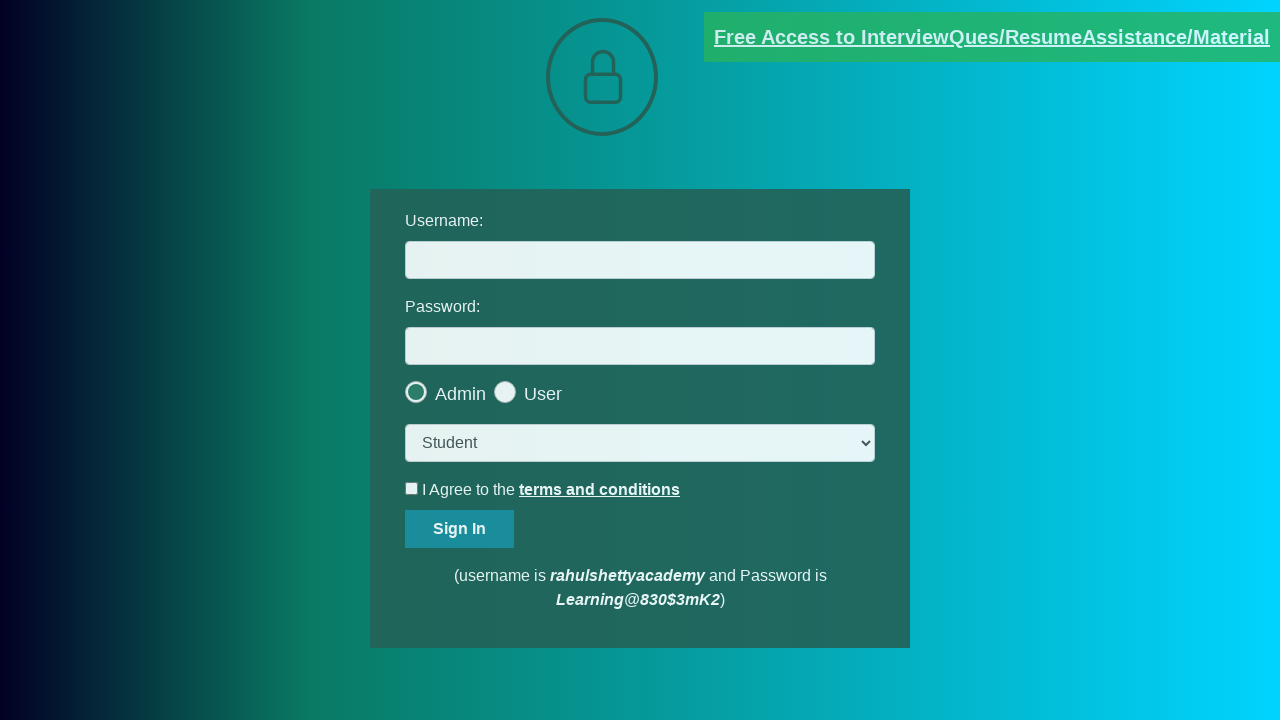

Filled username field with extracted email address on #username
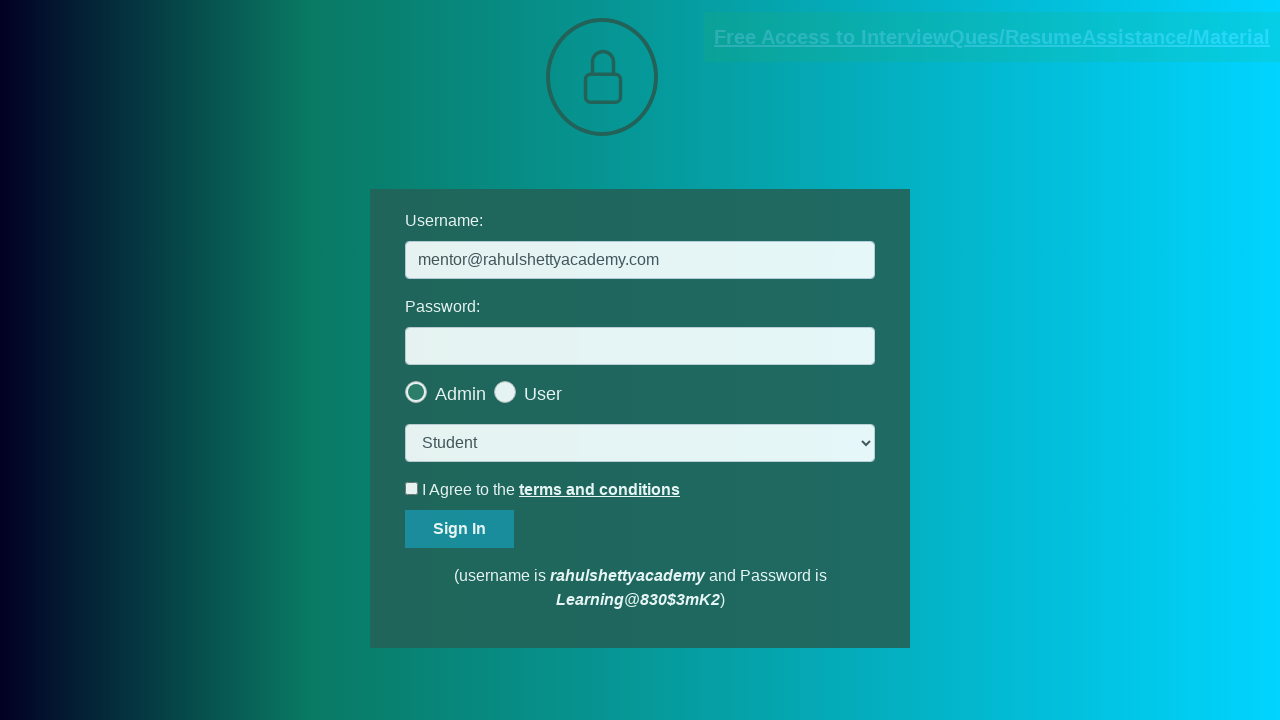

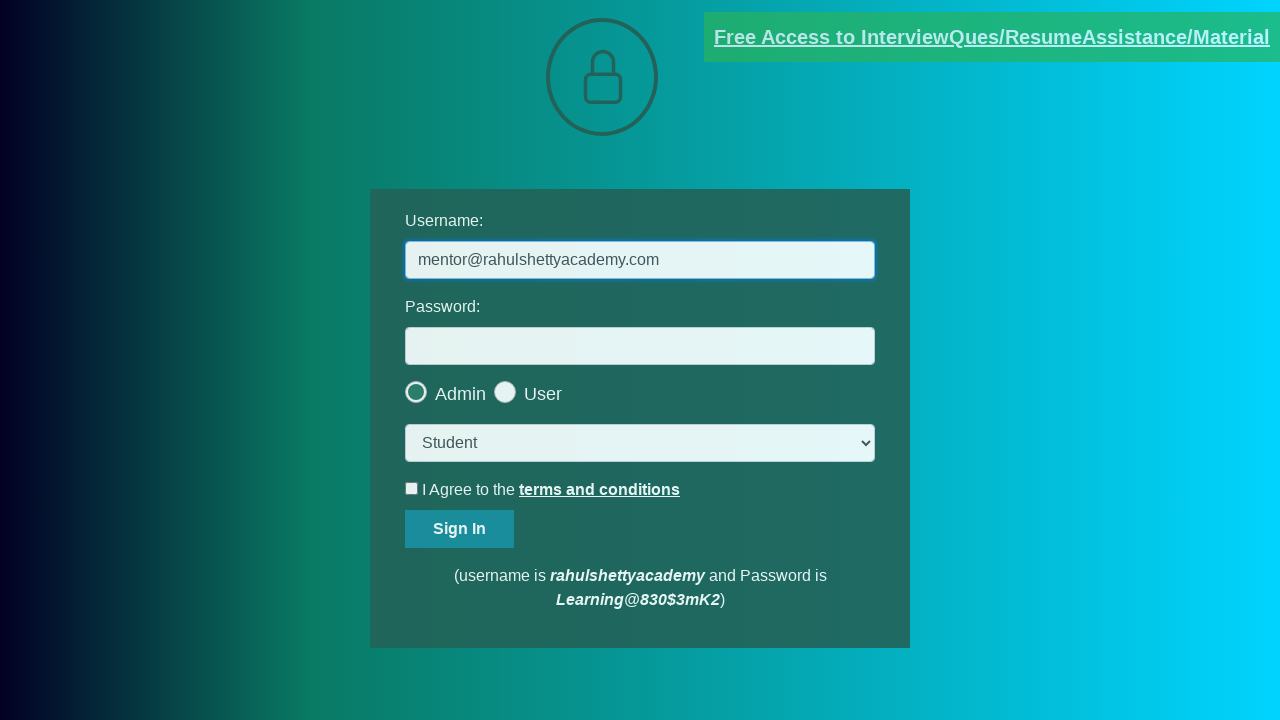